Tests that the Clear completed button displays the correct text

Starting URL: https://demo.playwright.dev/todomvc

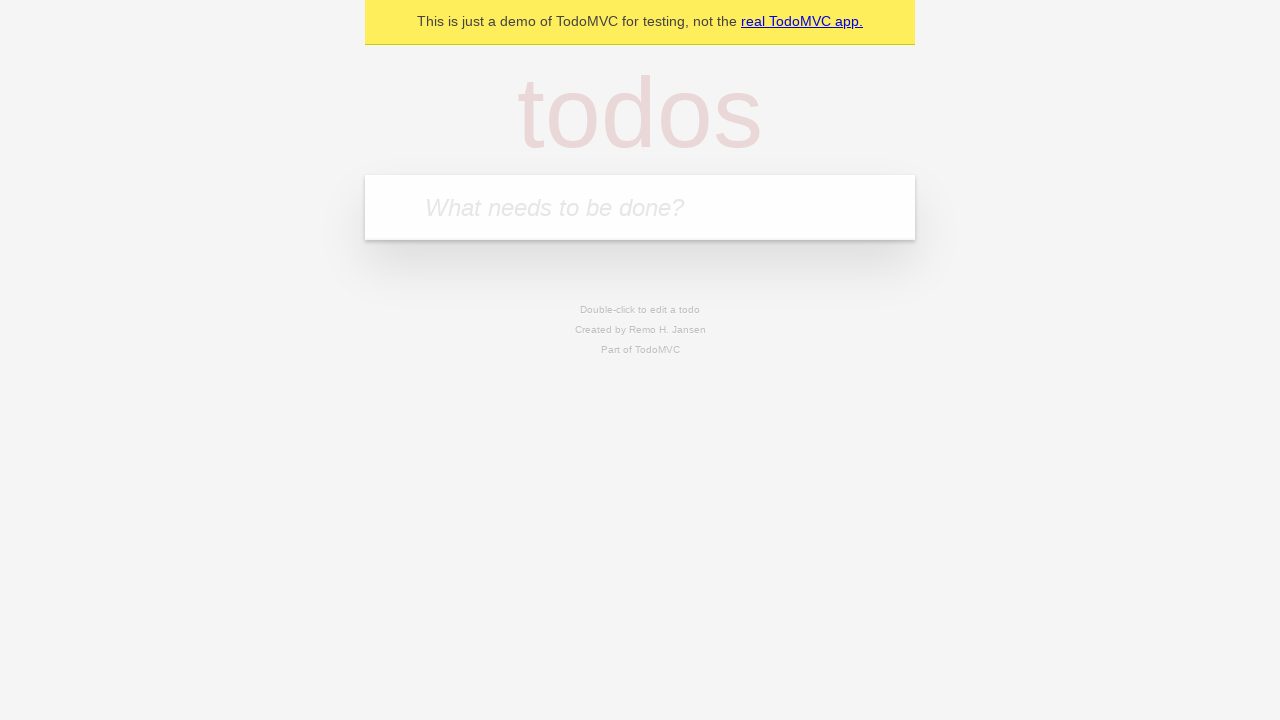

Filled todo input with 'buy some cheese' on internal:attr=[placeholder="What needs to be done?"i]
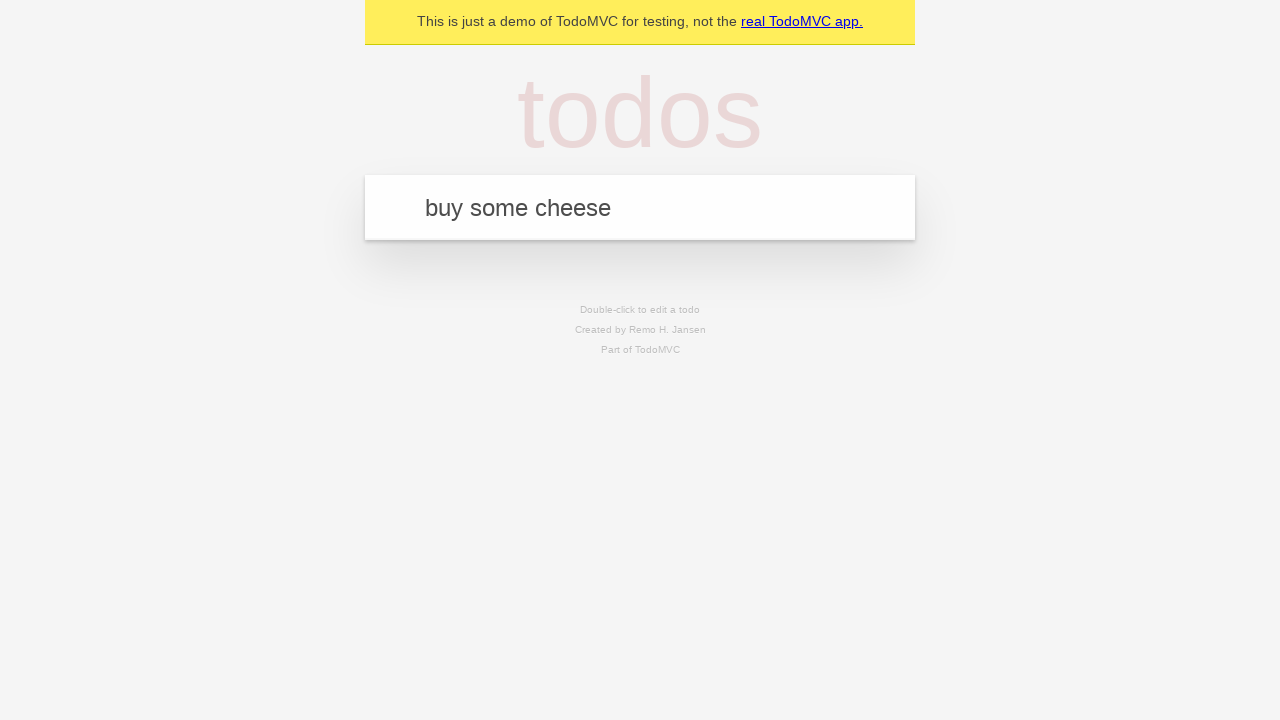

Pressed Enter to add first todo item on internal:attr=[placeholder="What needs to be done?"i]
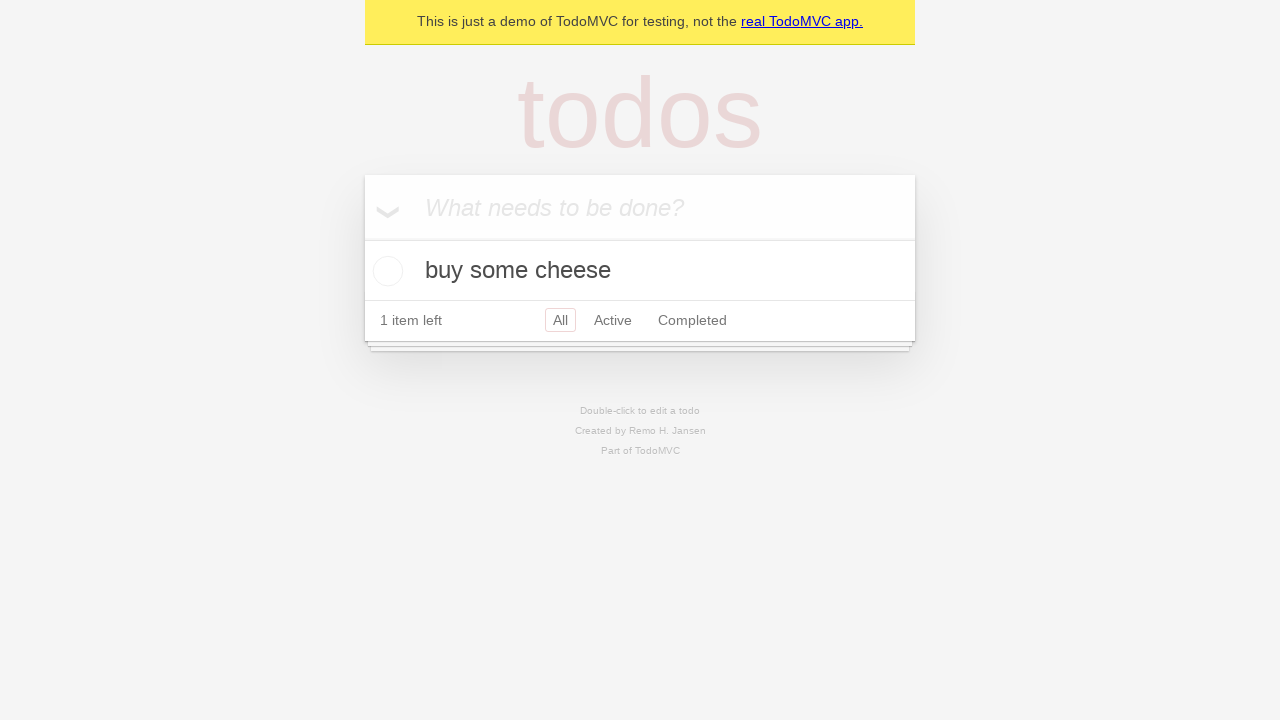

Filled todo input with 'feed the cat' on internal:attr=[placeholder="What needs to be done?"i]
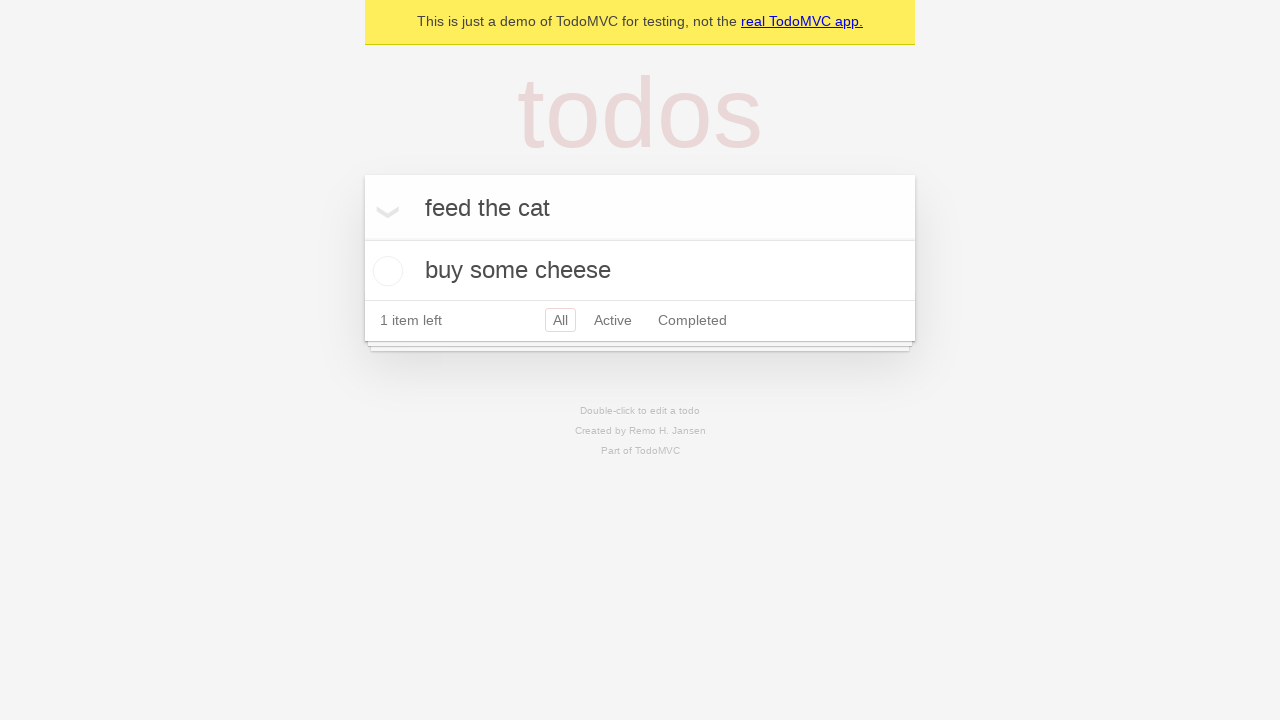

Pressed Enter to add second todo item on internal:attr=[placeholder="What needs to be done?"i]
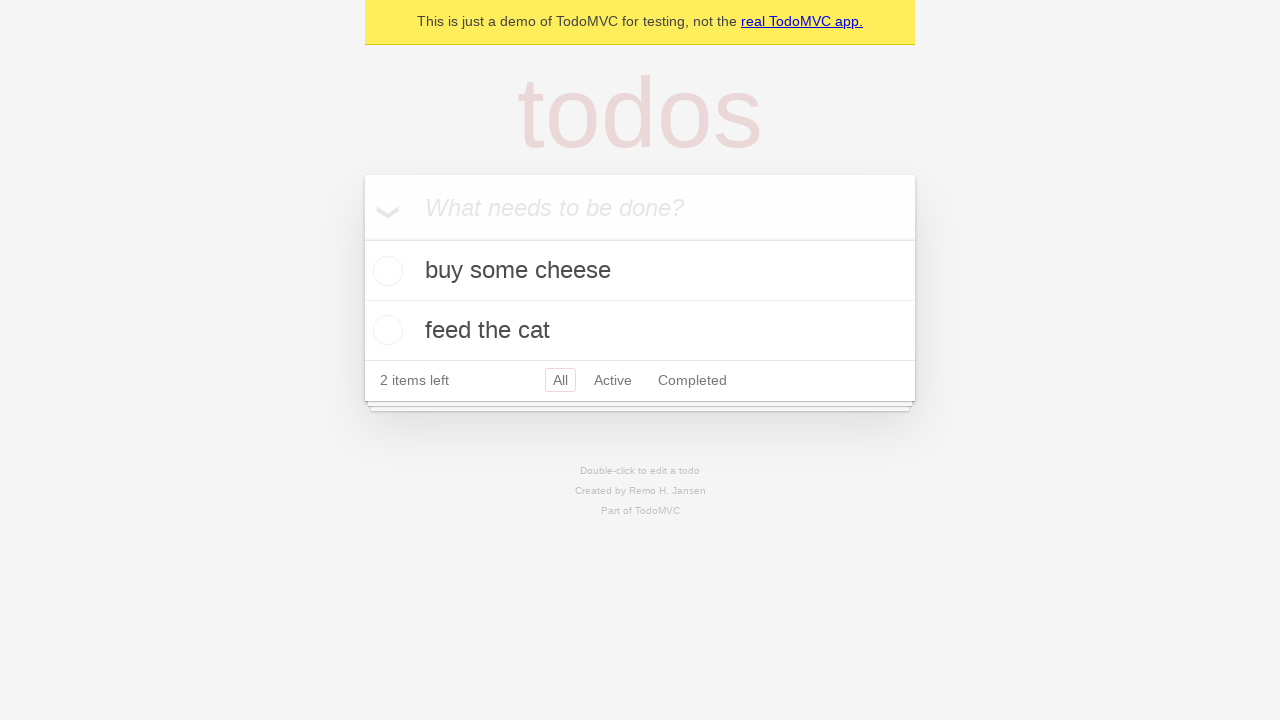

Filled todo input with 'book a doctors appointment' on internal:attr=[placeholder="What needs to be done?"i]
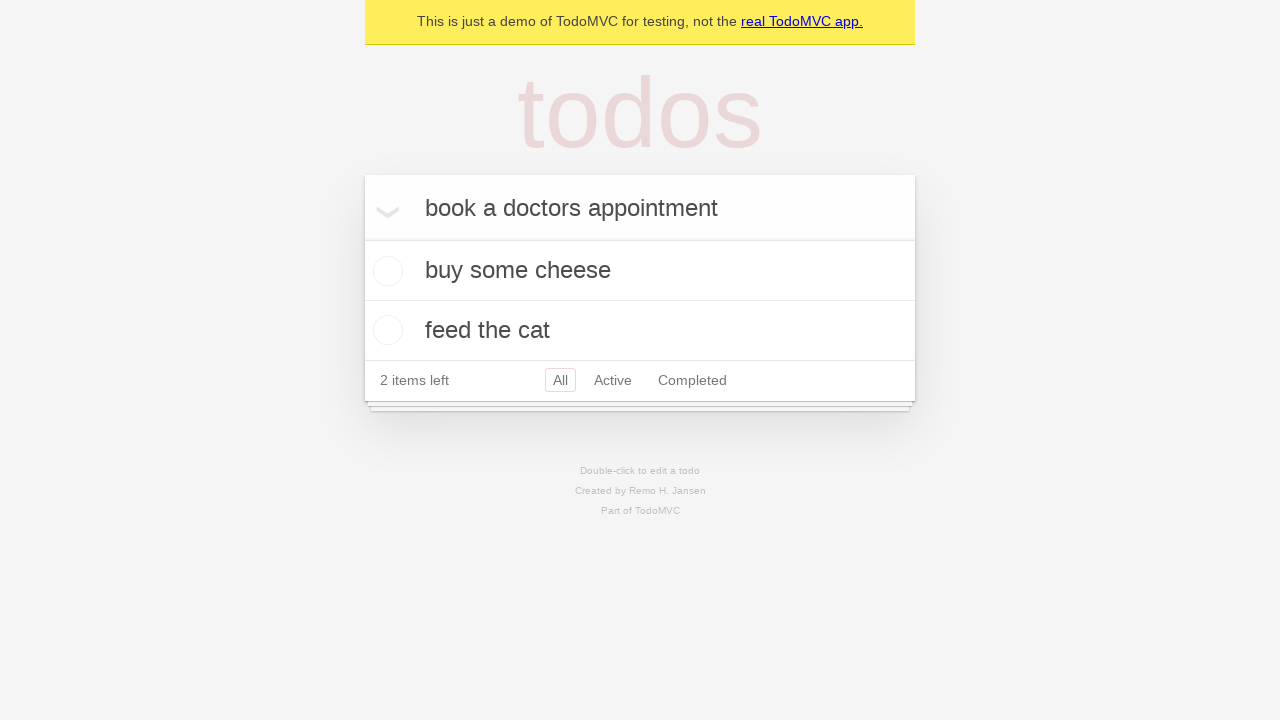

Pressed Enter to add third todo item on internal:attr=[placeholder="What needs to be done?"i]
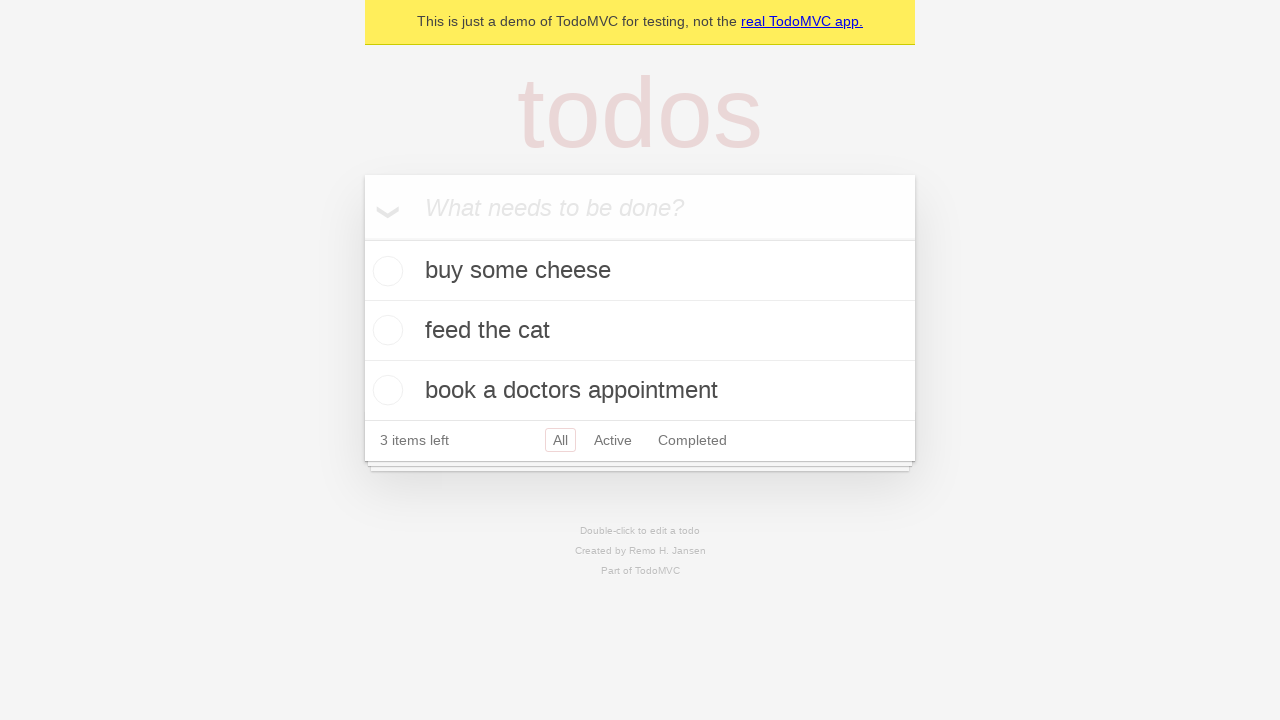

Checked the first todo item as completed at (385, 271) on .todo-list li .toggle >> nth=0
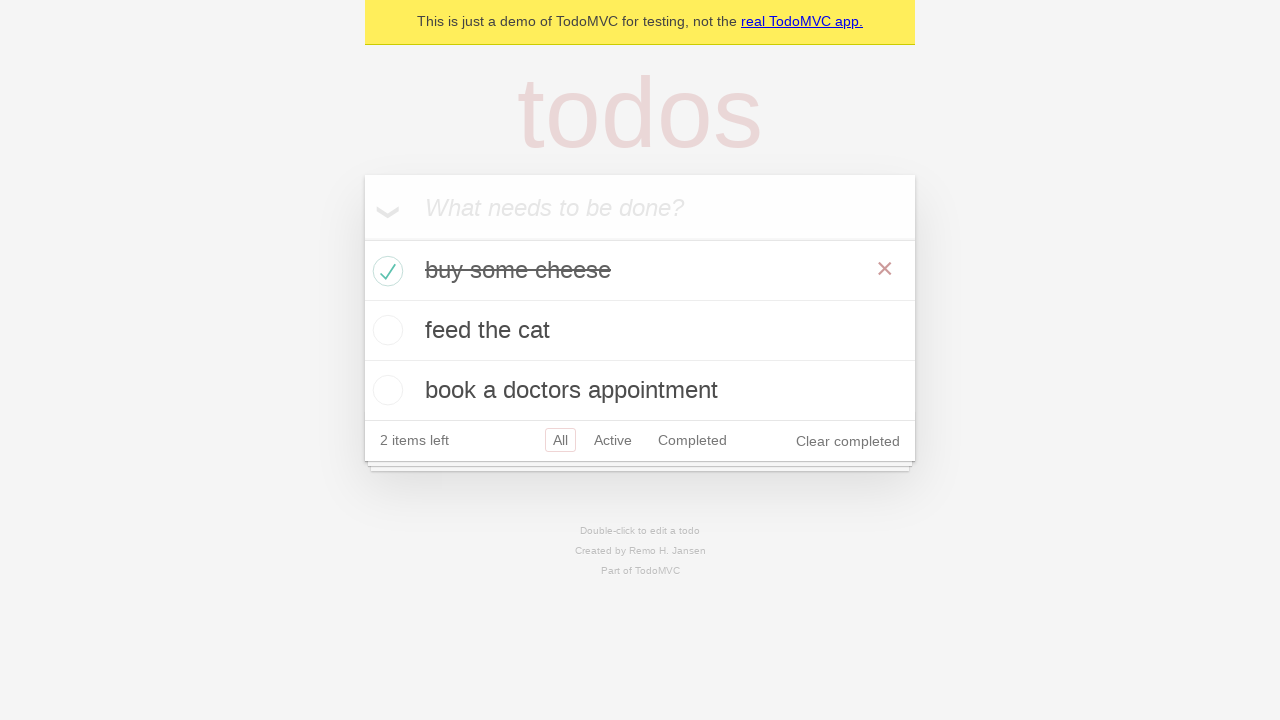

Clear completed button is now visible and displays the correct text
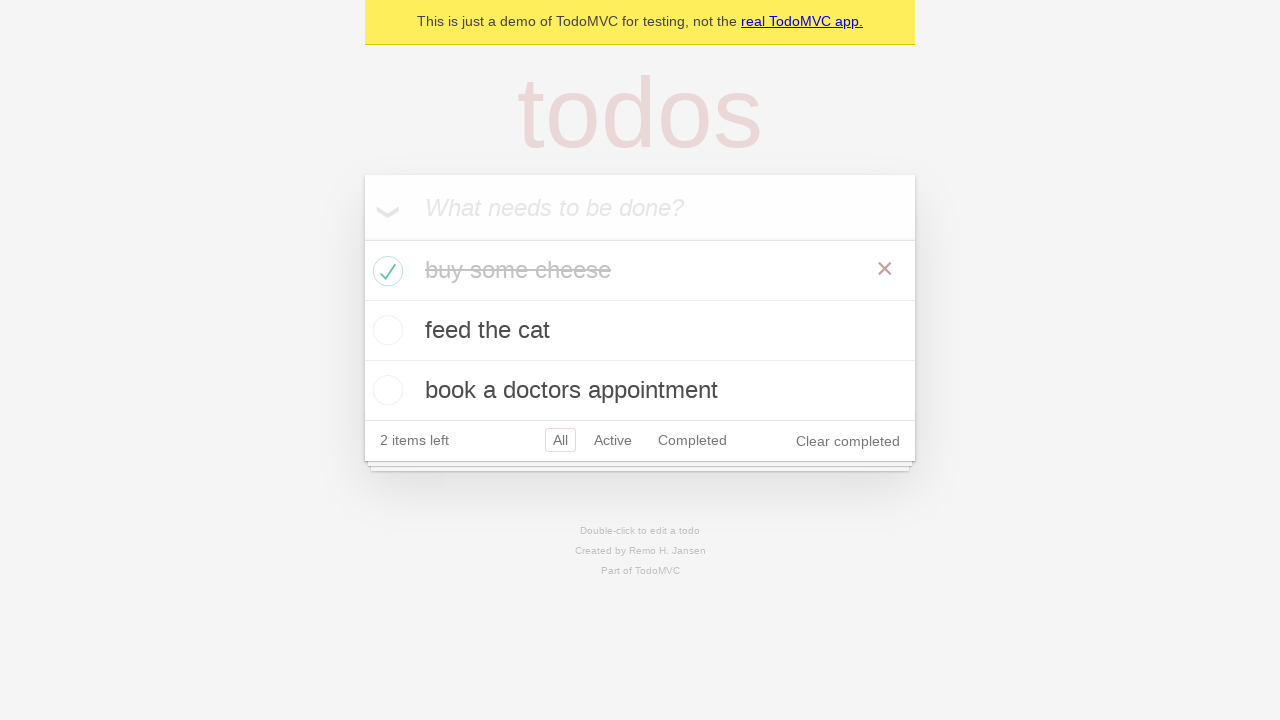

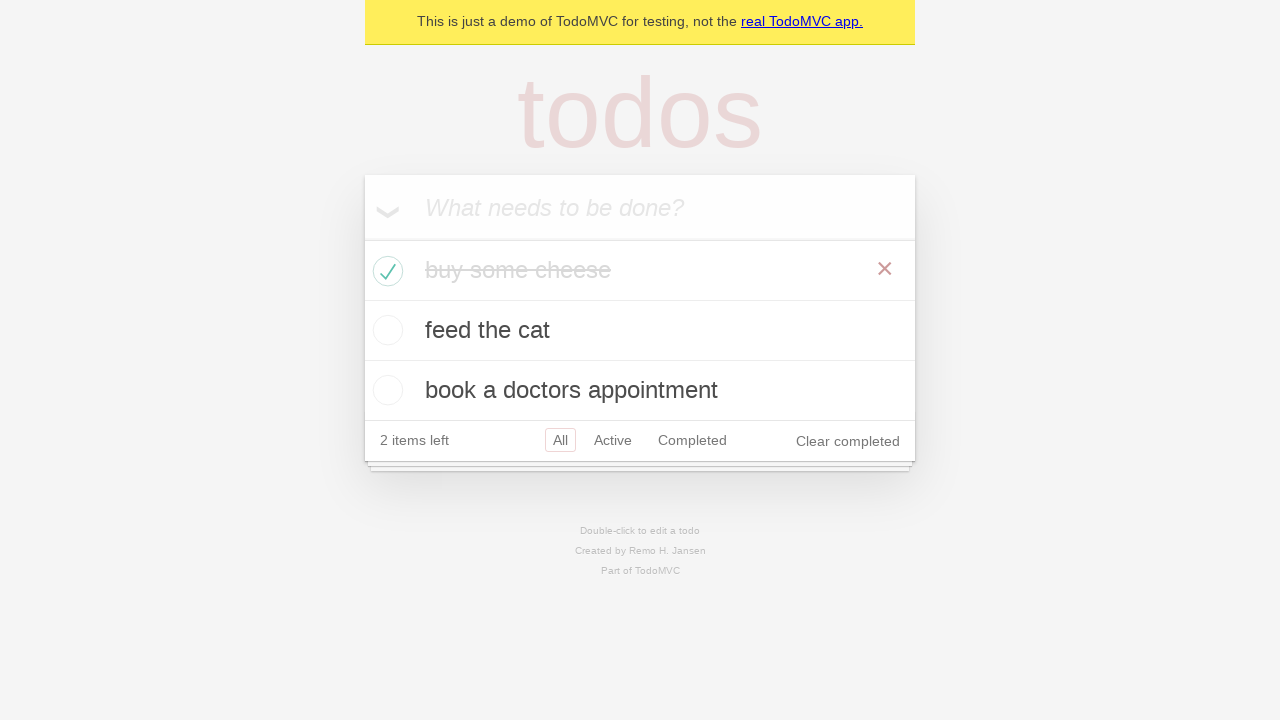